Tests multiple window handling by clicking a link that opens a new window, then switching between windows and verifying page titles using non-deterministic window handle ordering.

Starting URL: https://the-internet.herokuapp.com/windows

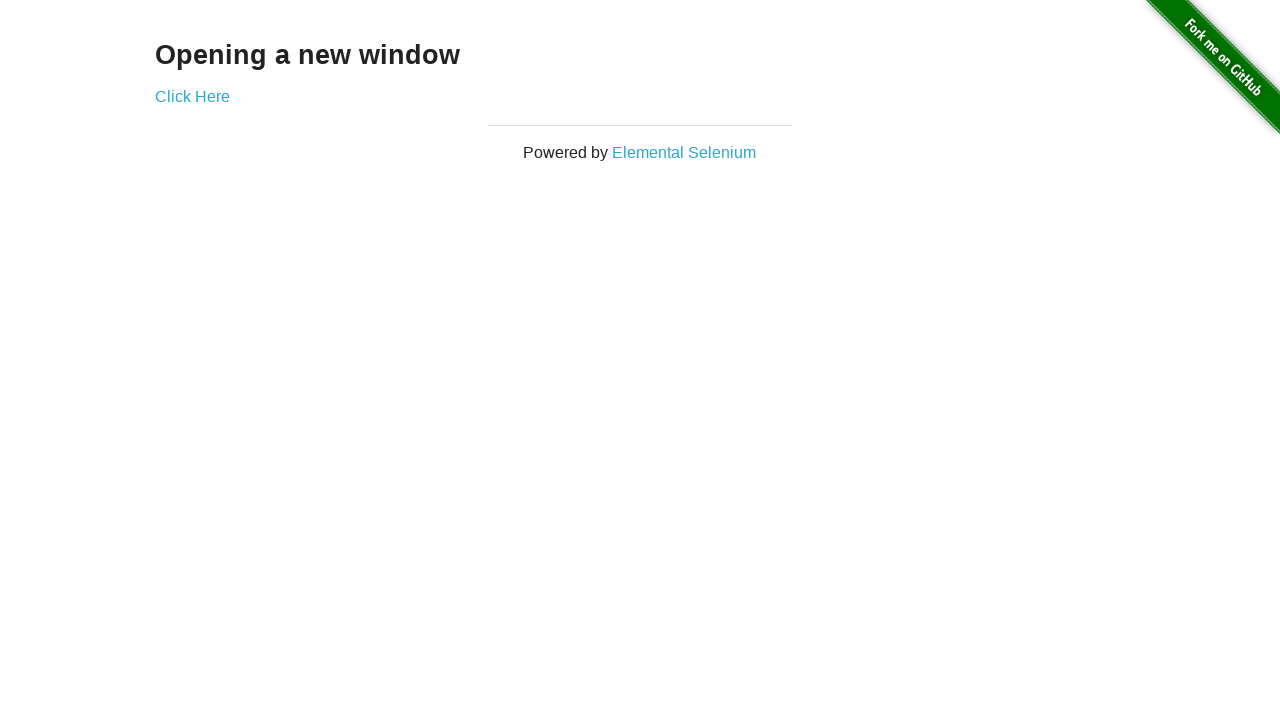

Clicked link to open new window at (192, 96) on .example a
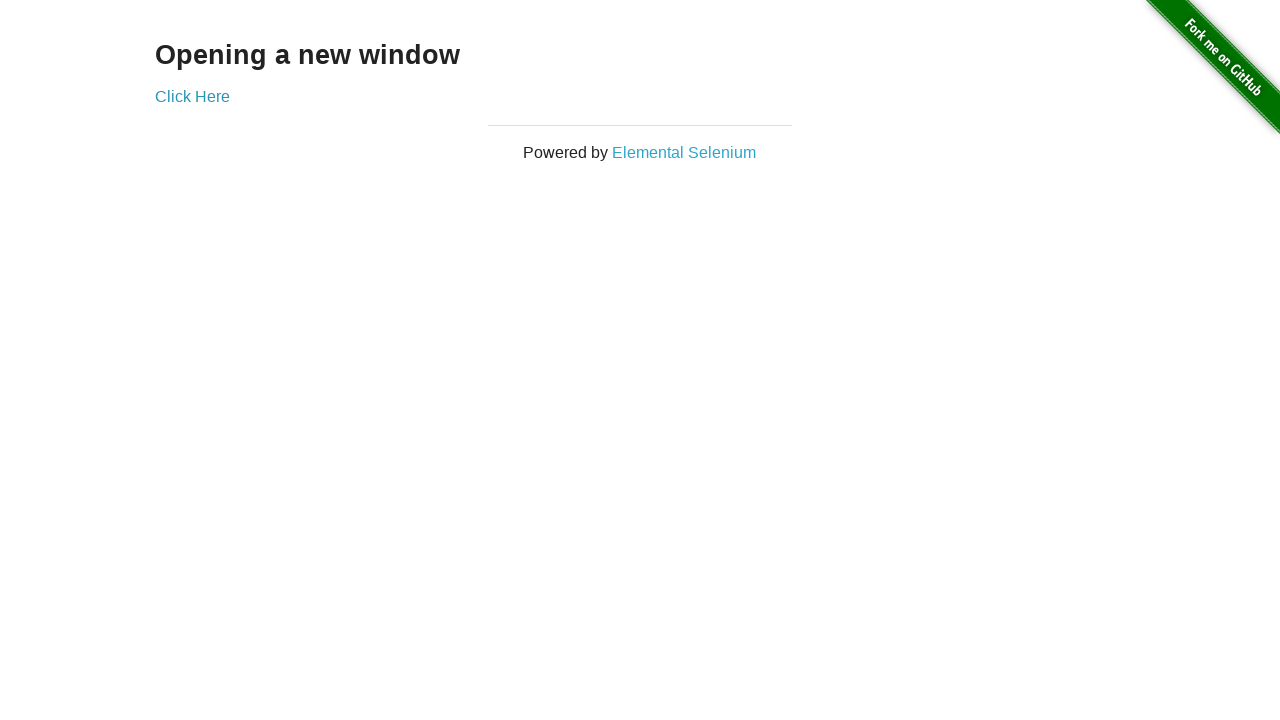

Waited for new window to open
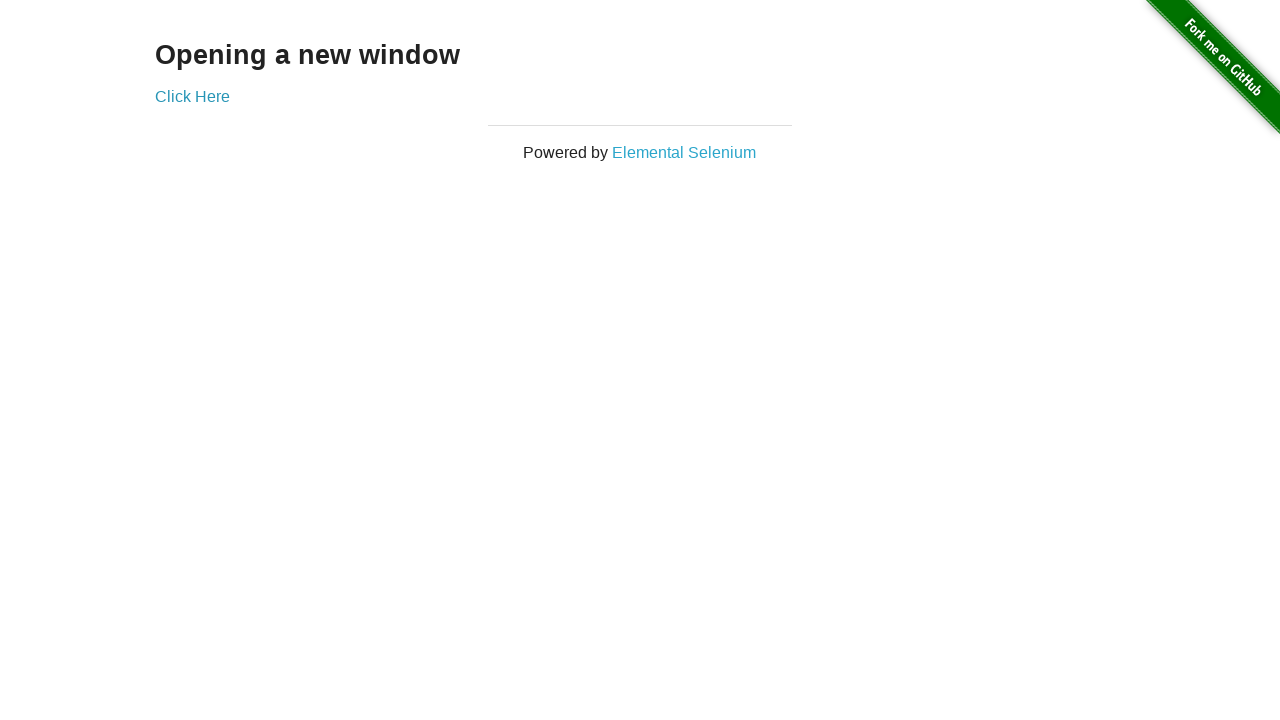

Retrieved all pages in context
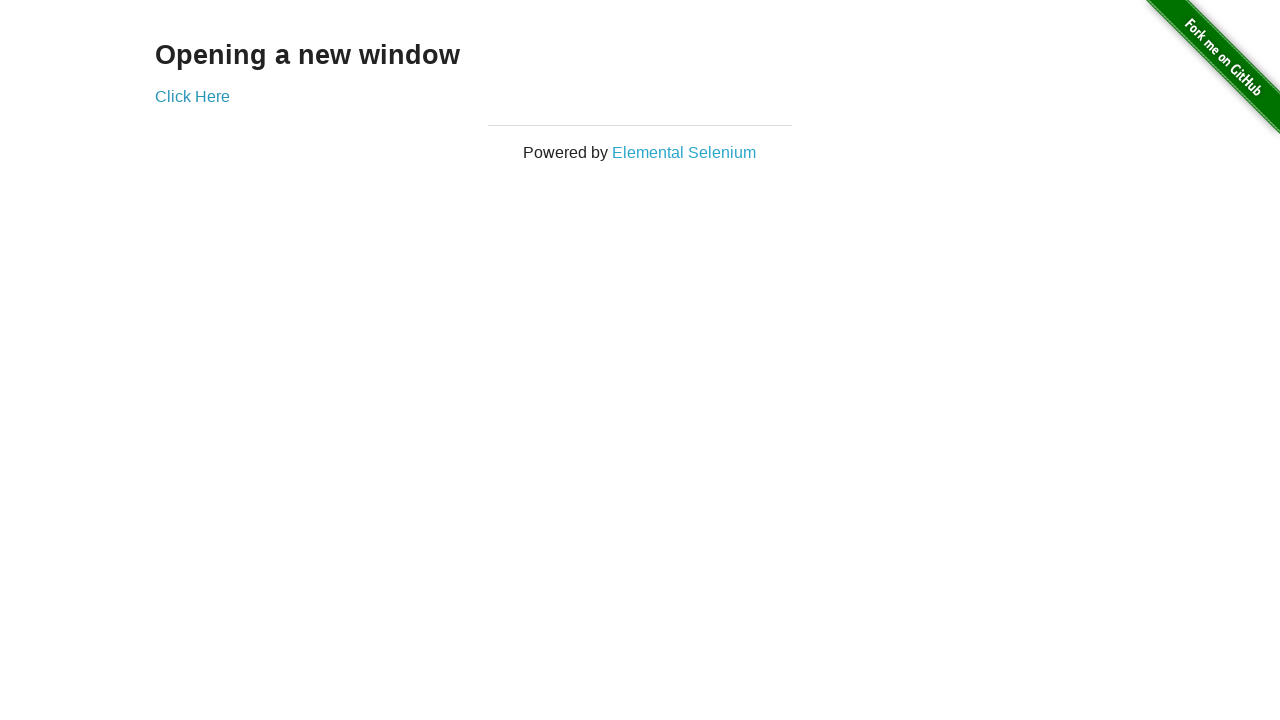

Verified original page title is 'The Internet'
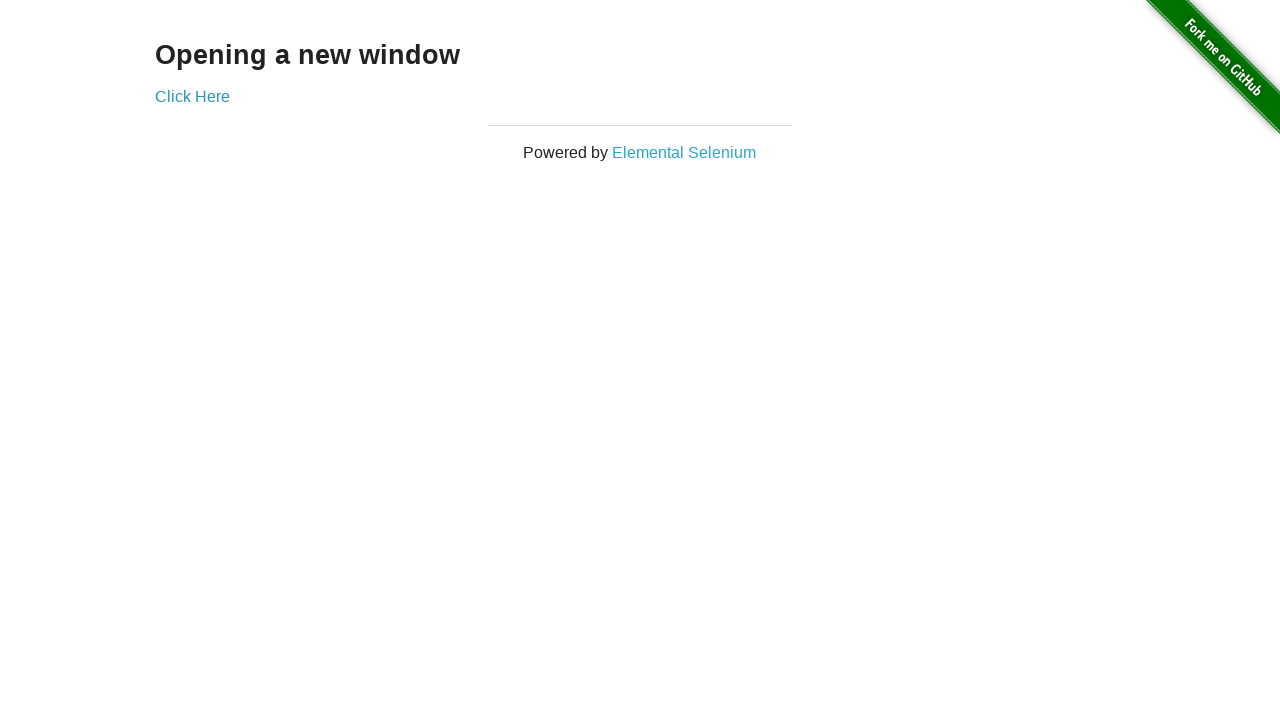

Switched to new page using non-deterministic window ordering
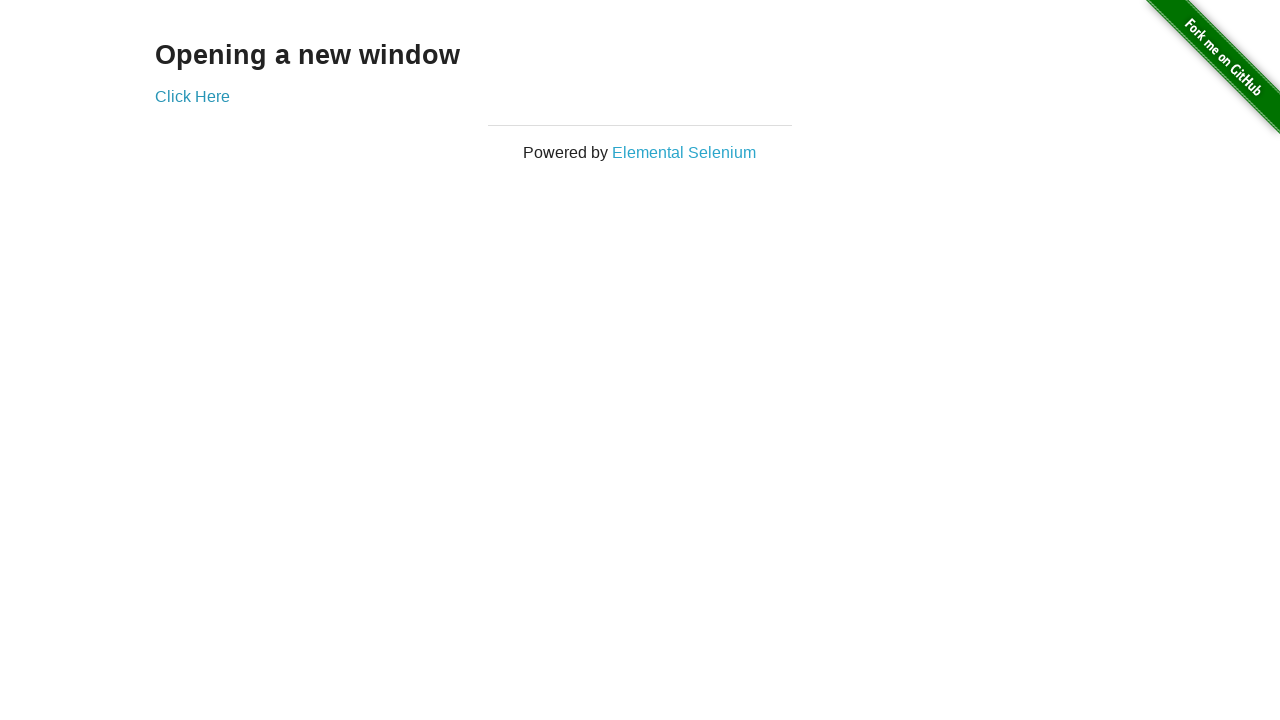

Waited for new page to load
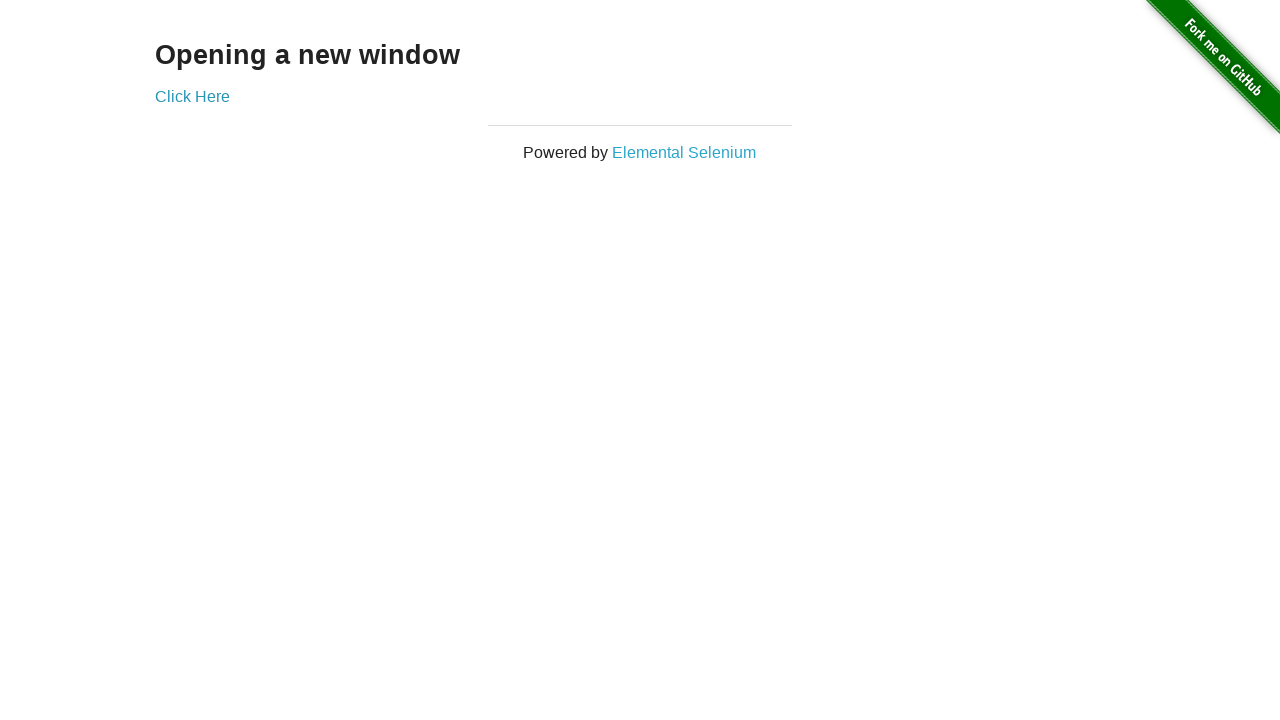

Verified new window title is 'New Window'
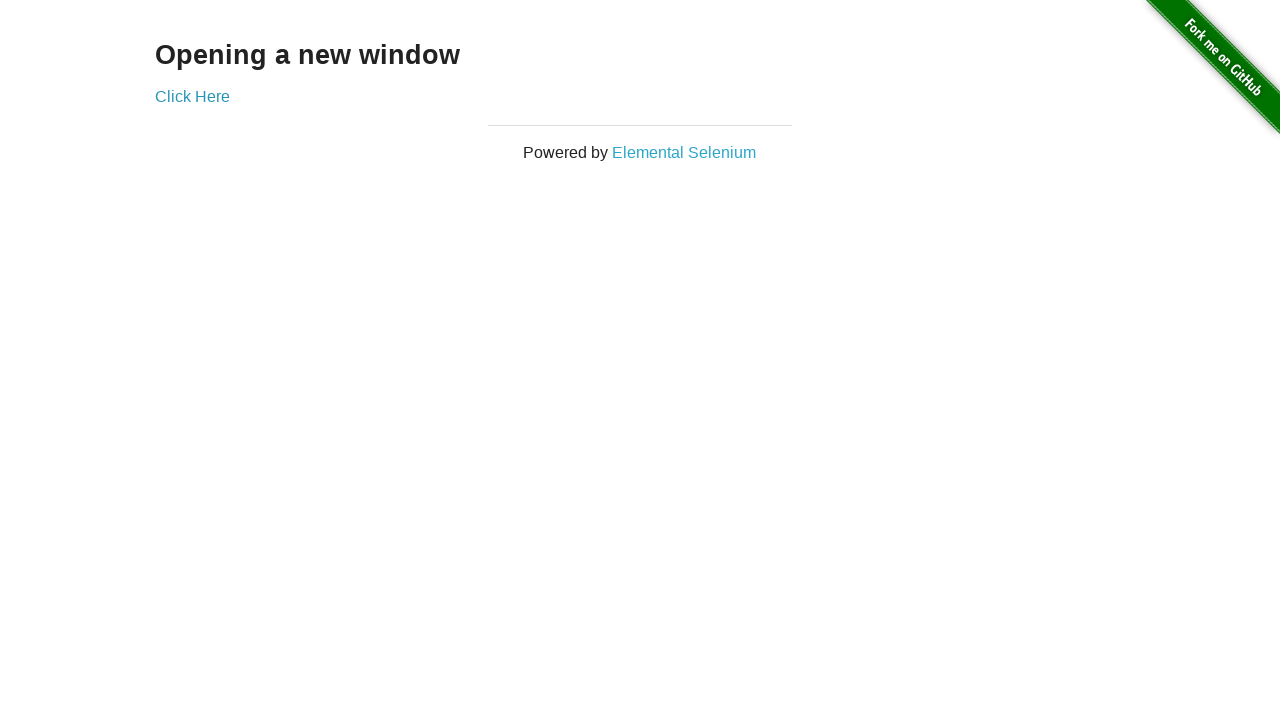

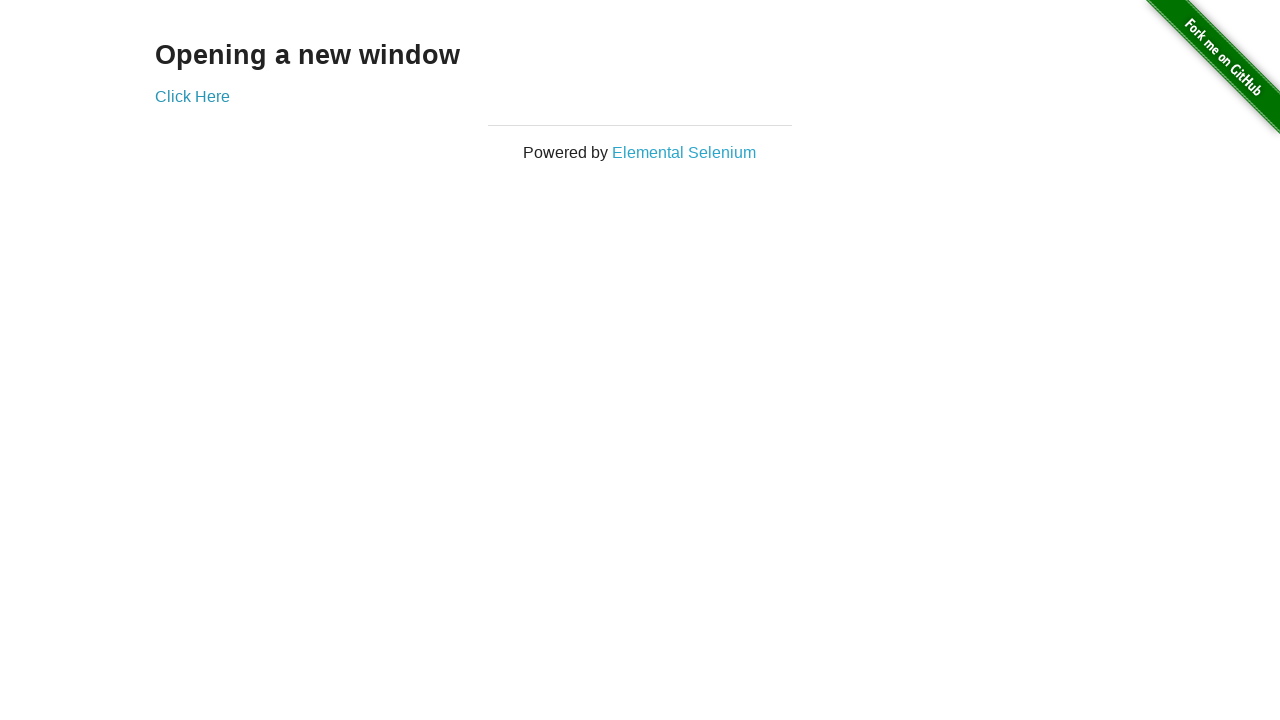